Tests the contact form functionality by navigating to the contact page, filling in all form fields, and submitting the form

Starting URL: https://alchemy.hguy.co/lms

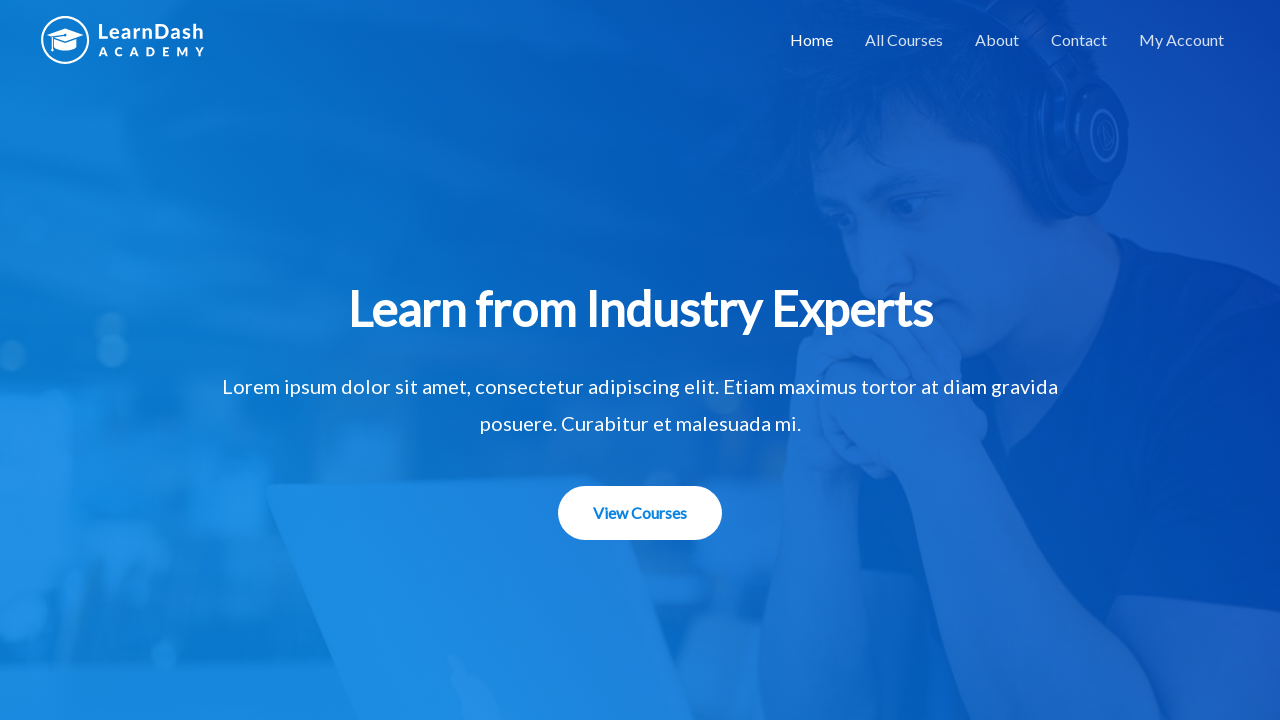

Clicked on the Contact link at (1079, 40) on xpath=//a[contains(text(),'Contact')]
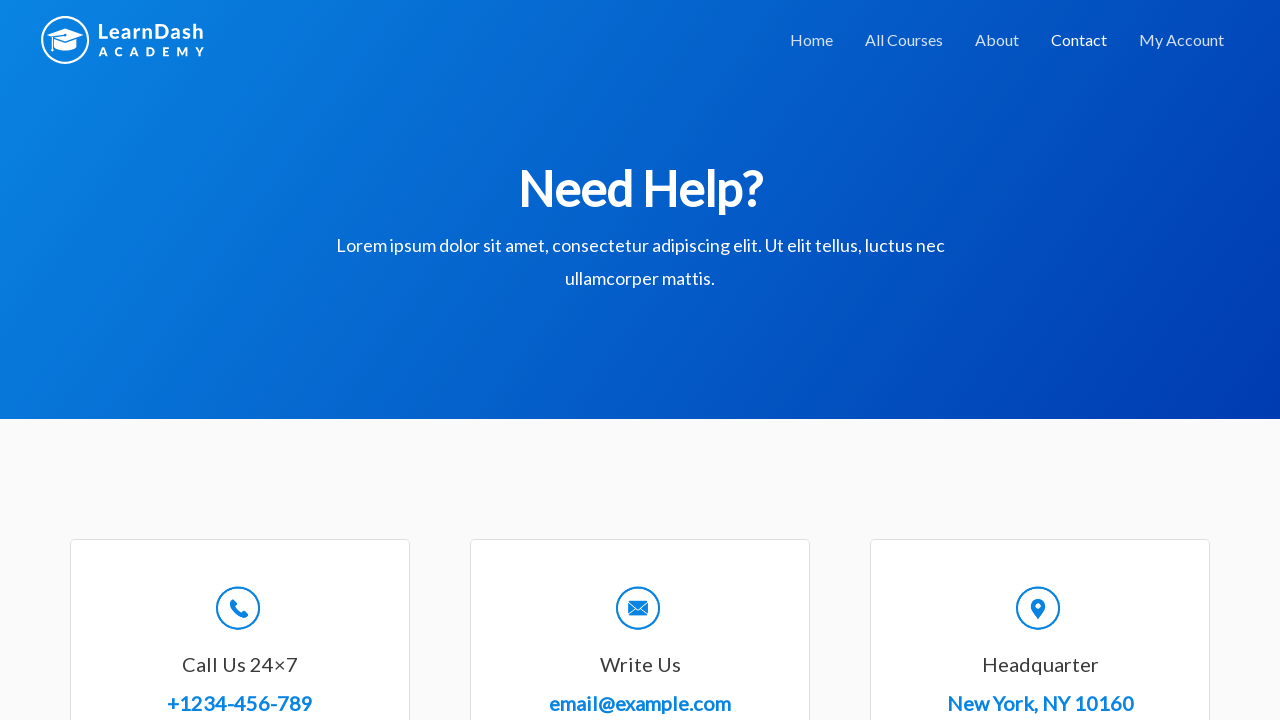

Filled in Full Name field with 'Michael Johnson' on //form/div/div/label[contains(text(),'Full Name')]/following-sibling::input
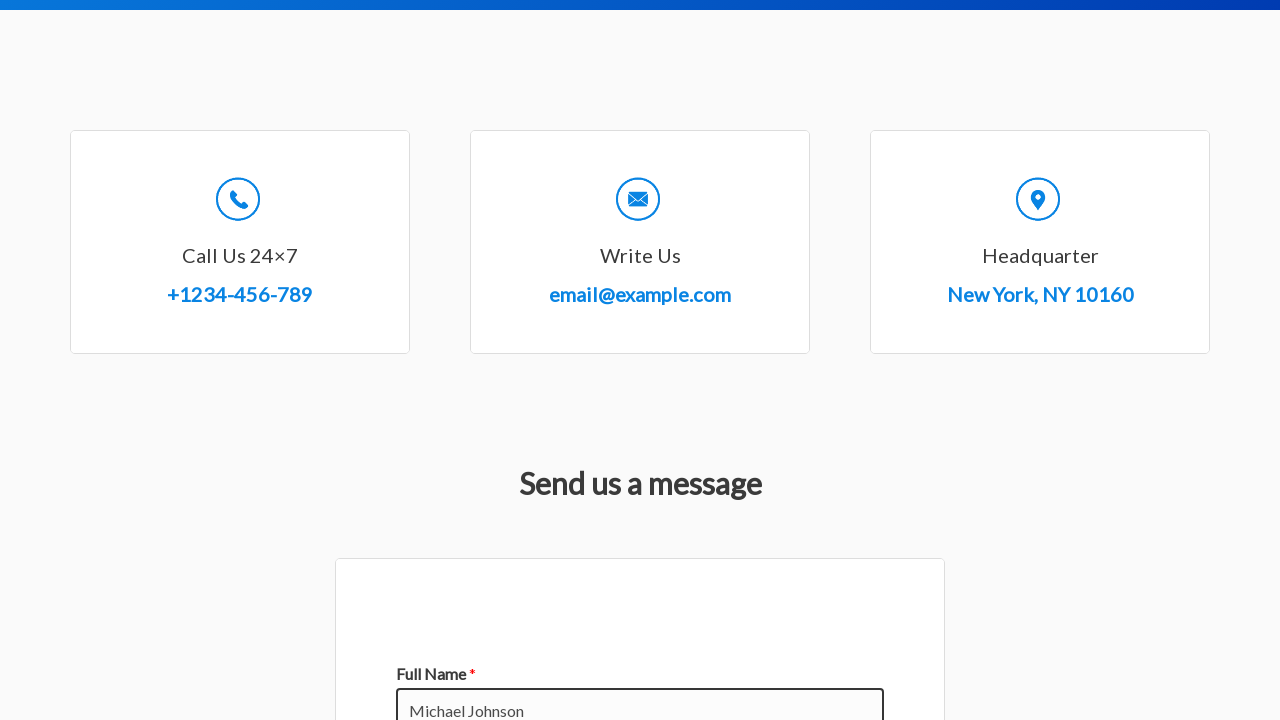

Filled in Email field with 'mjohnson@example.com' on //form/div/div/label[contains(text(),'Email')]/following-sibling::input
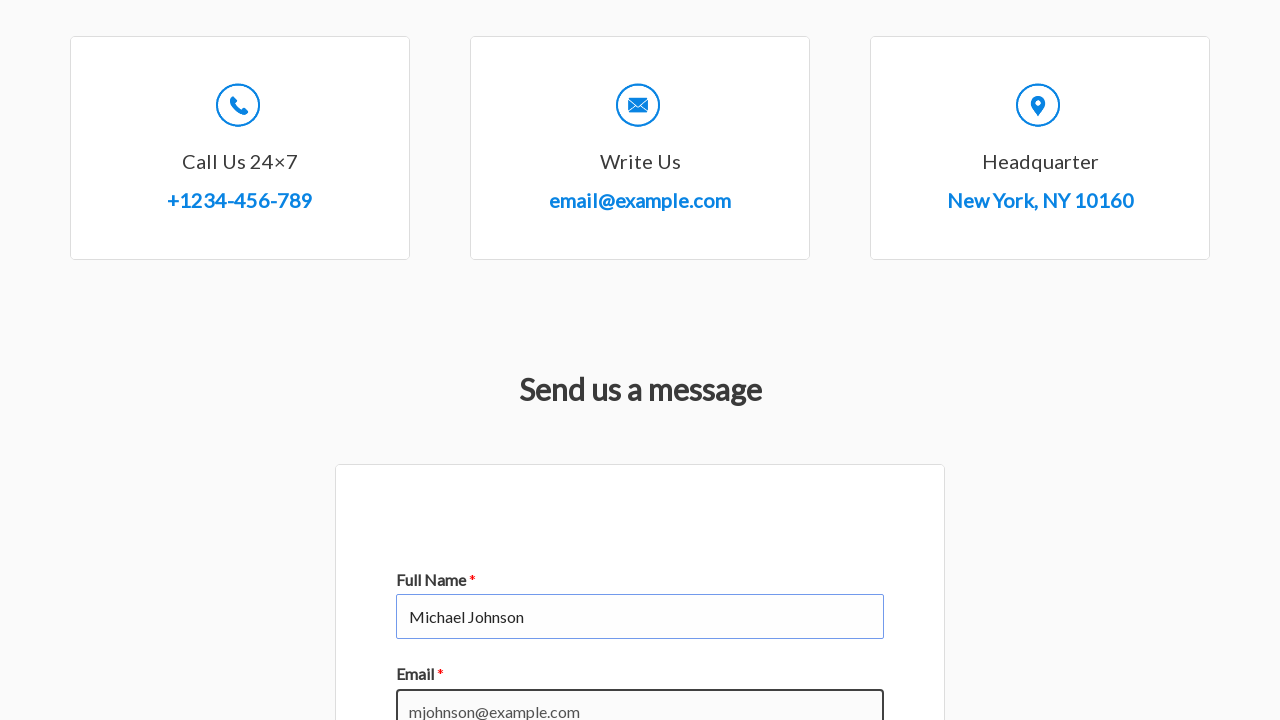

Filled in Subject field with 'Inquiry about courses' on //form/div/div/label[contains(text(),'Subject')]/following-sibling::input
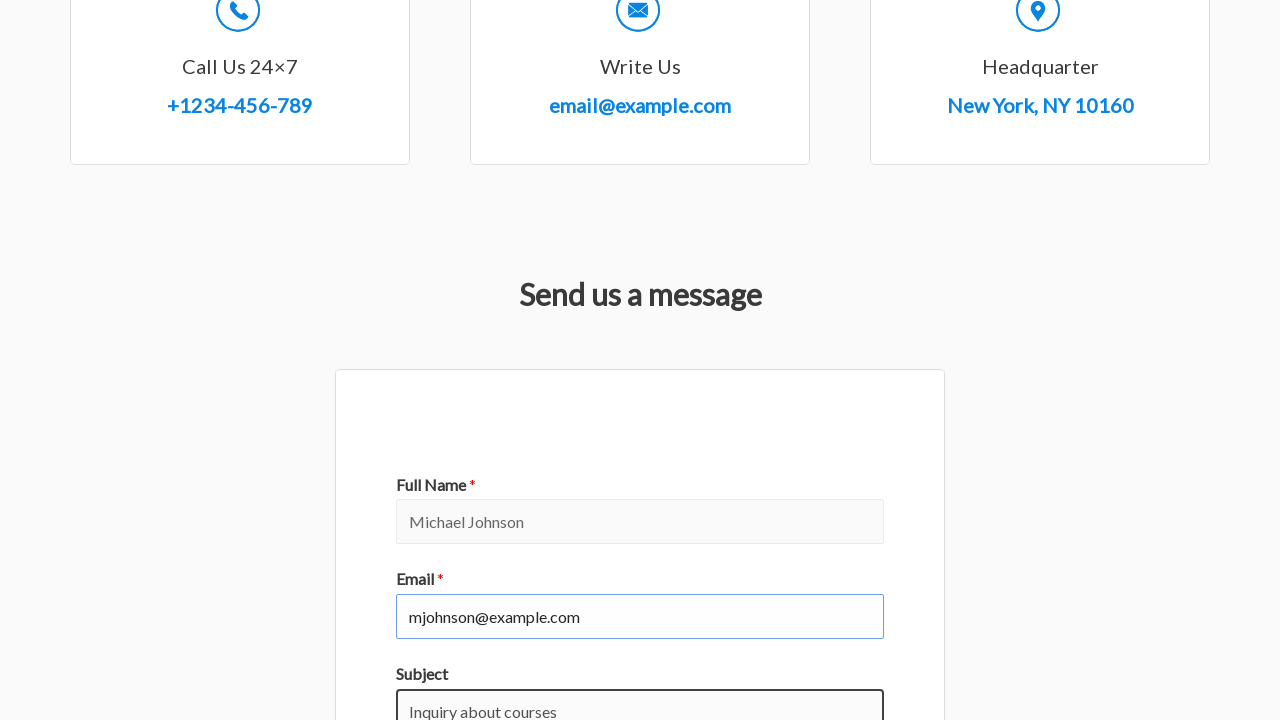

Filled in Comment or Message field with course inquiry text on //form/div/div/label[contains(text(),'Comment or Message ')]/following-sibling::
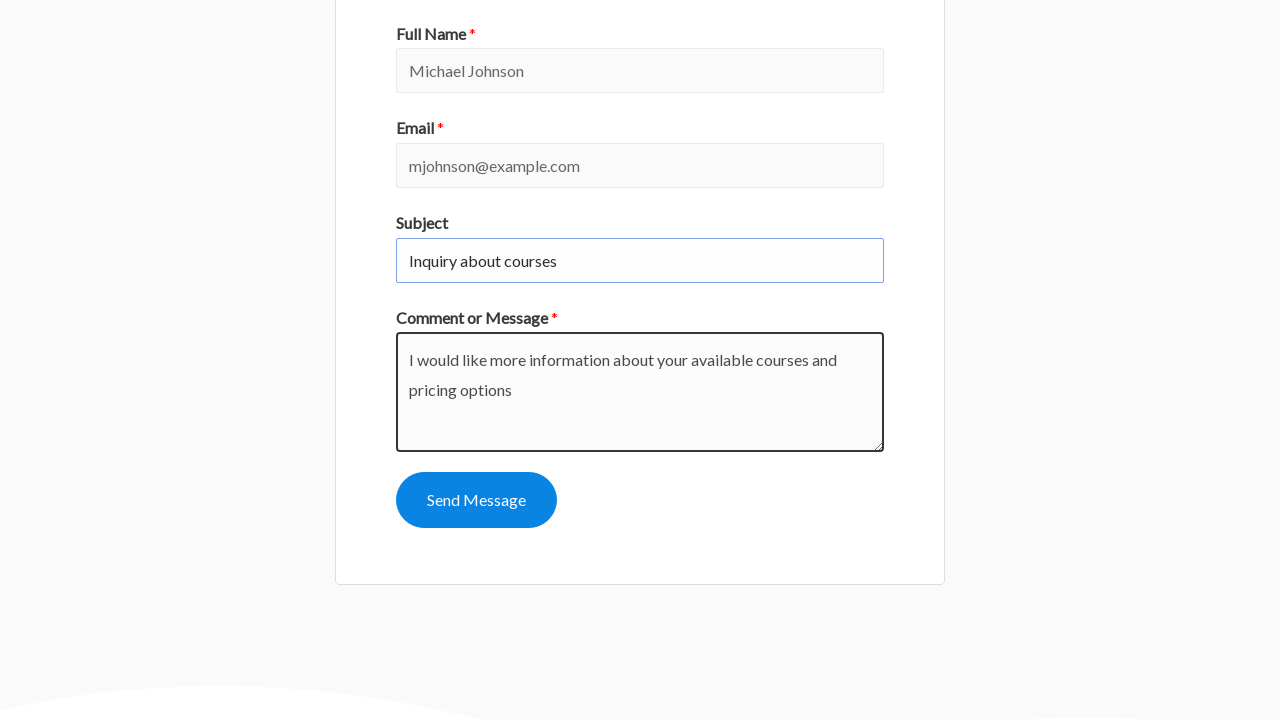

Clicked the submit button to send the contact form at (476, 500) on xpath=//button[@type='submit']
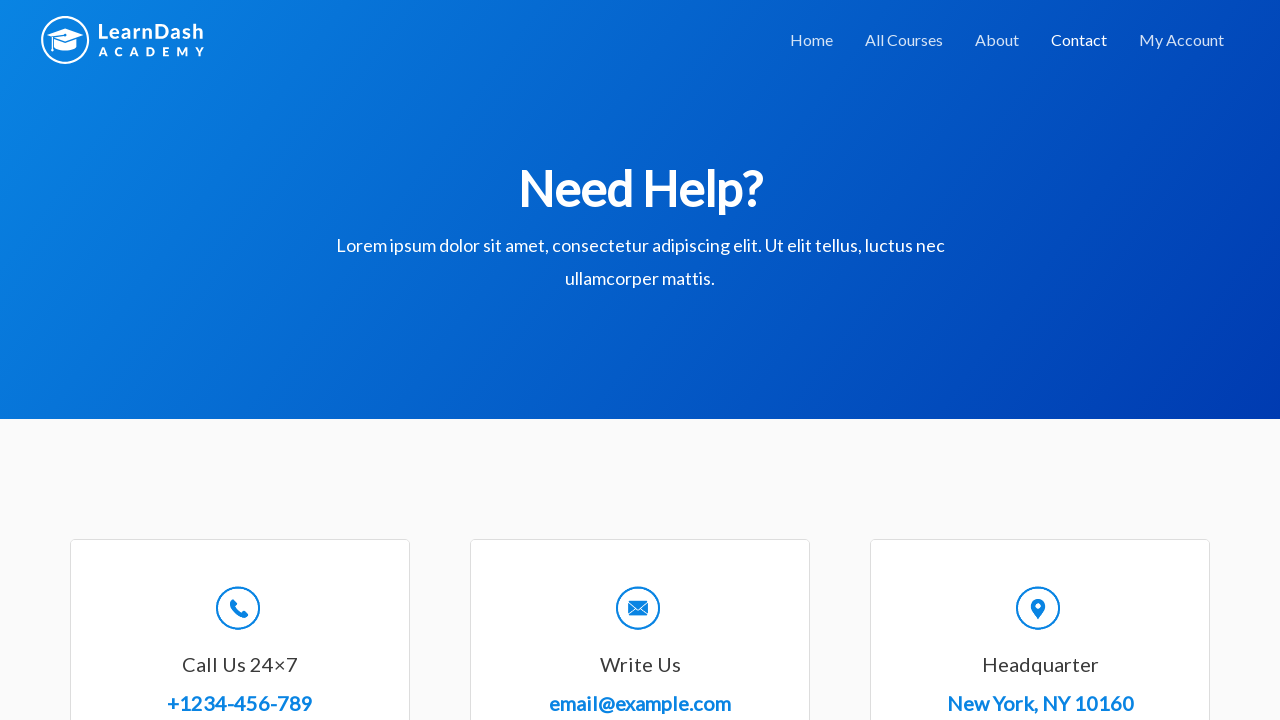

Contact form confirmation message appeared
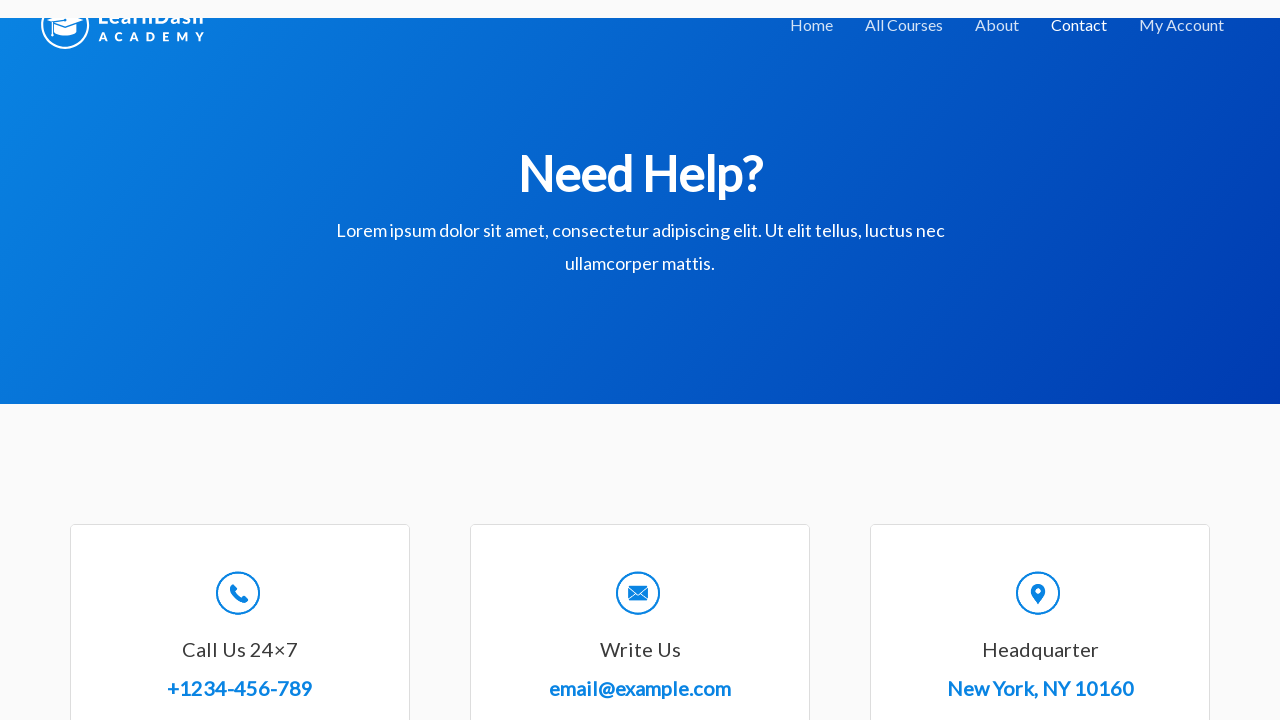

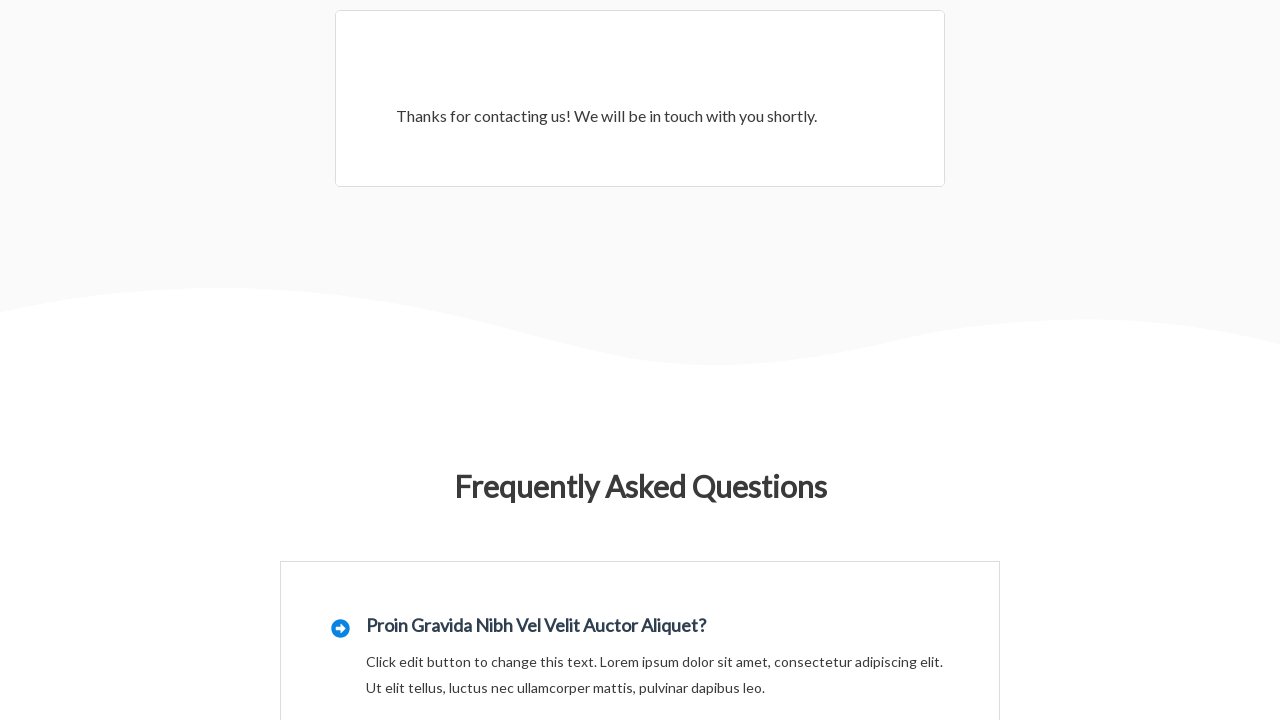